Tests drag and drop functionality by dragging an element and dropping it onto a target area, then verifying the text changes to "Dropped!"

Starting URL: https://demoqa.com/droppable

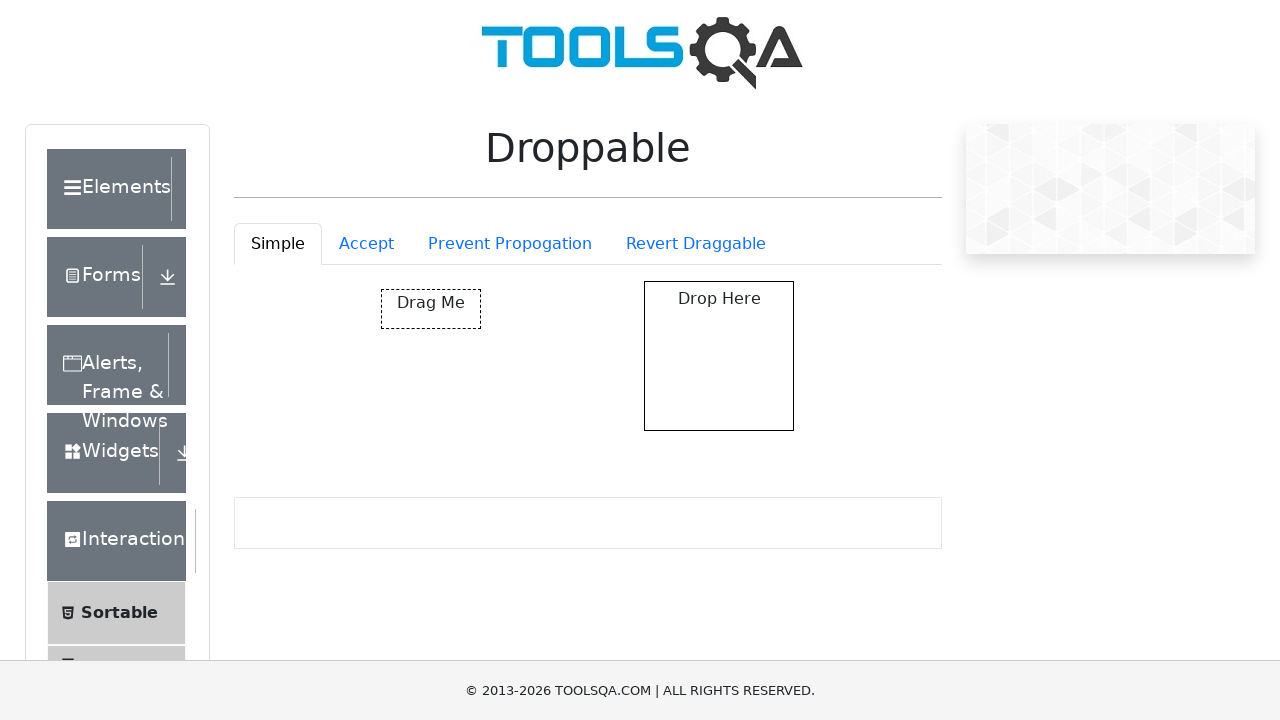

Located the draggable element with id 'draggable'
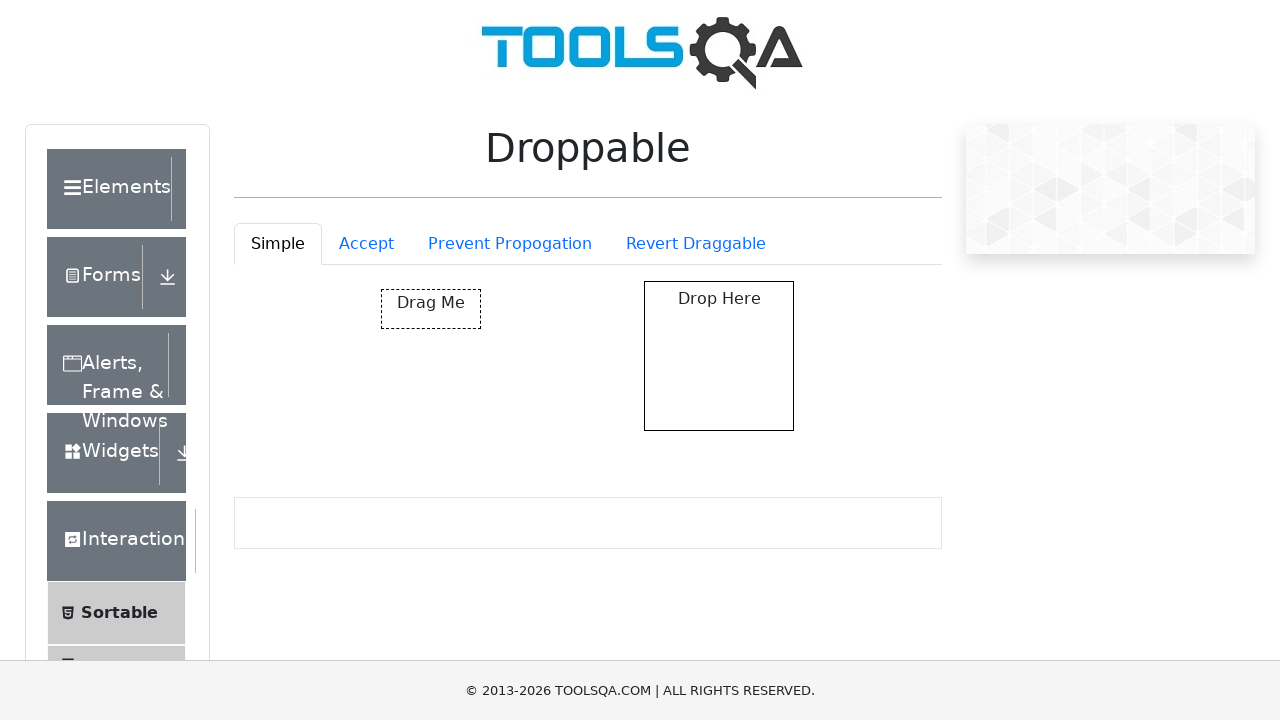

Located the drop target element with id 'droppable'
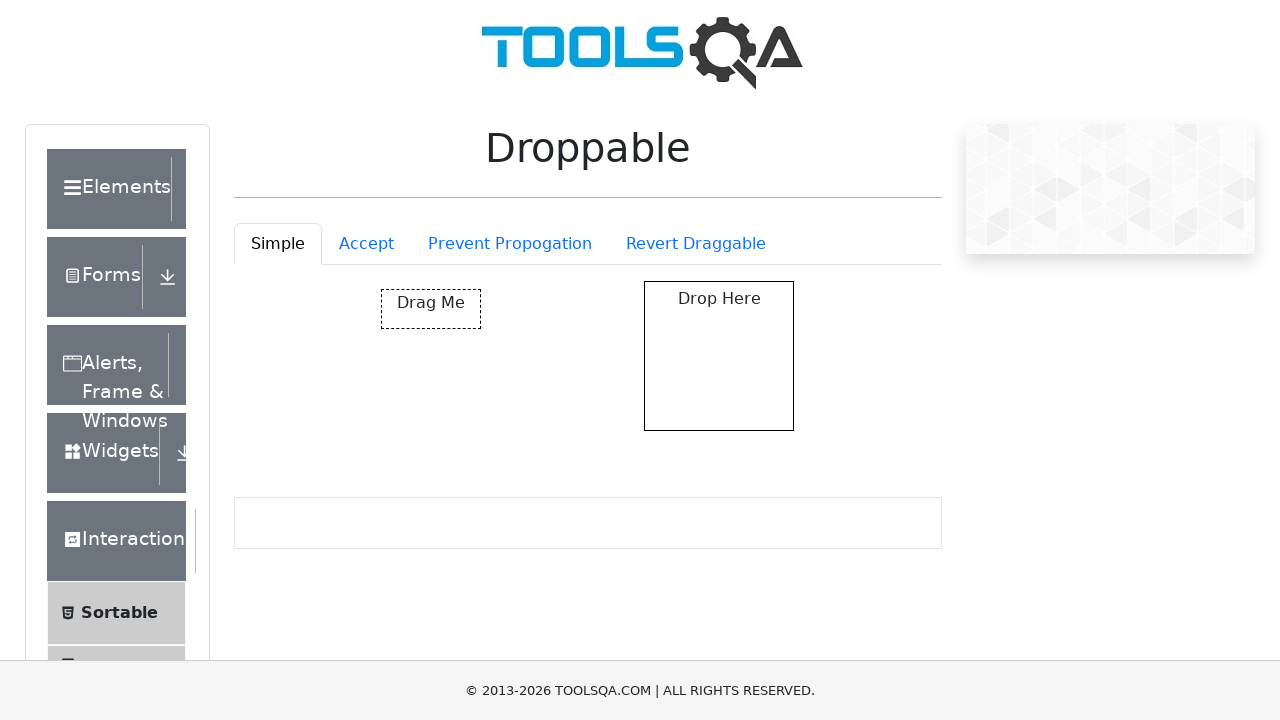

Dragged the draggable element and dropped it onto the target area at (719, 356)
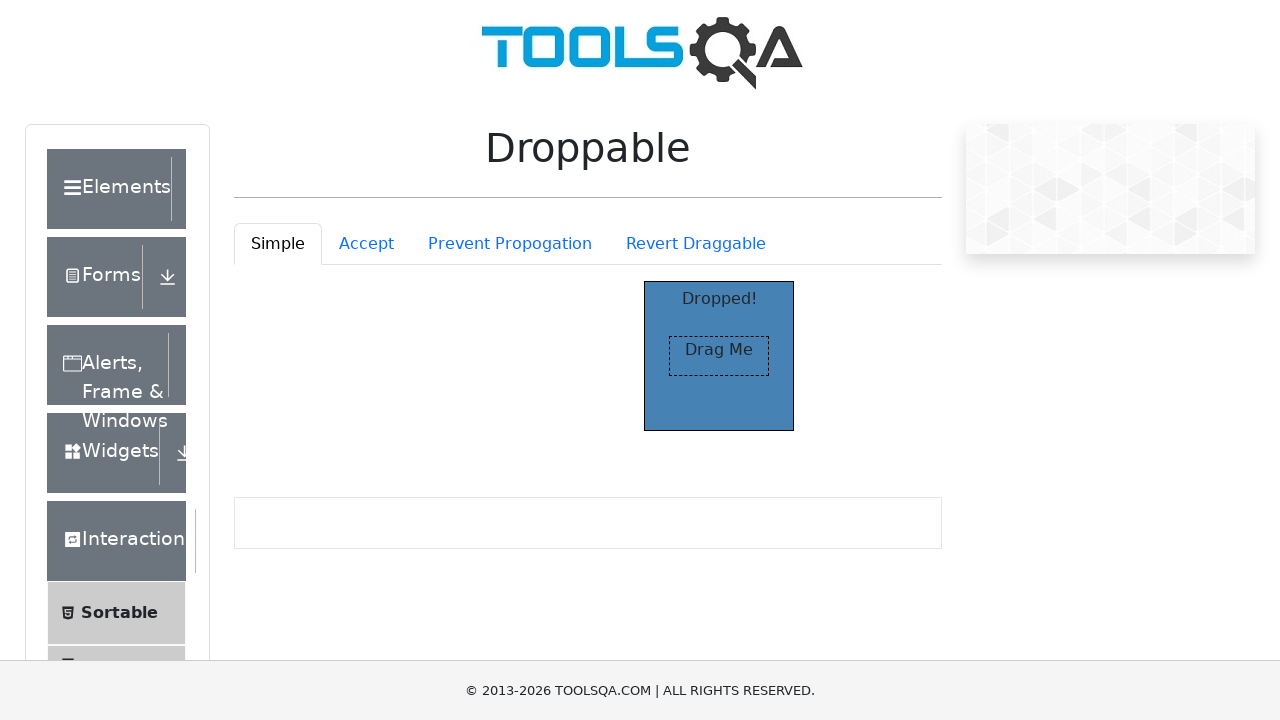

Verified that drop target text changed to 'Dropped!'
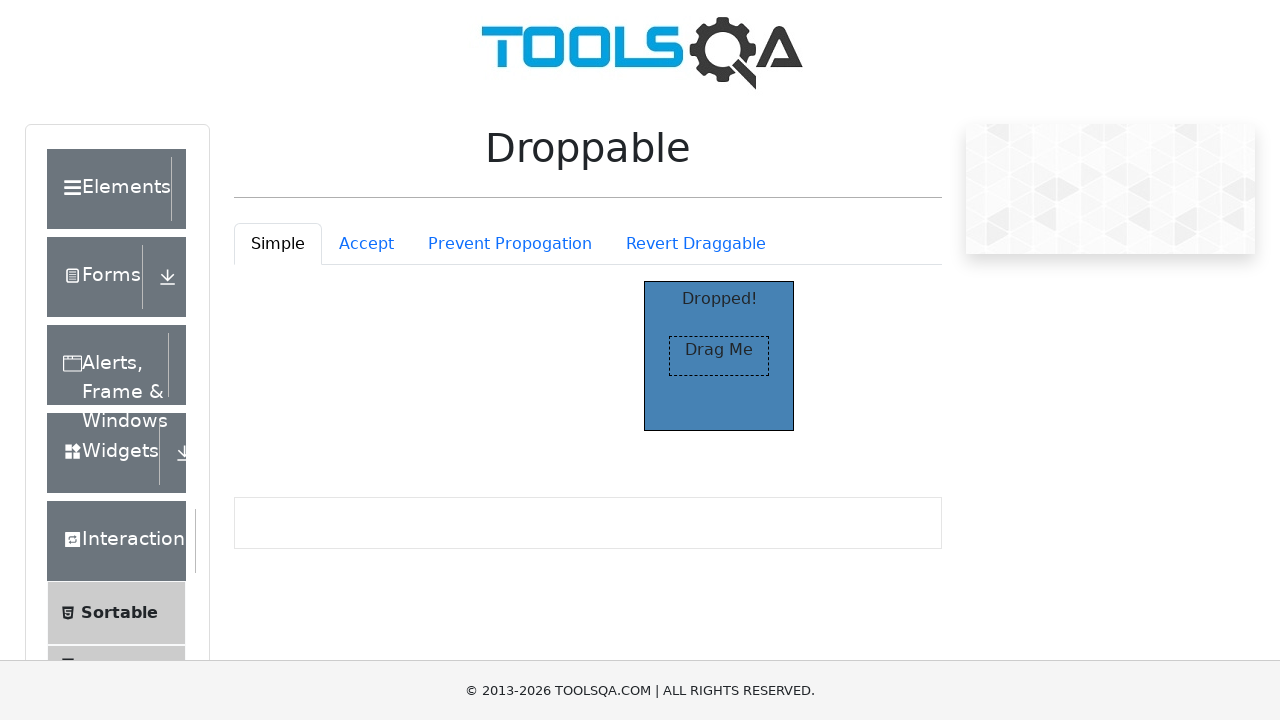

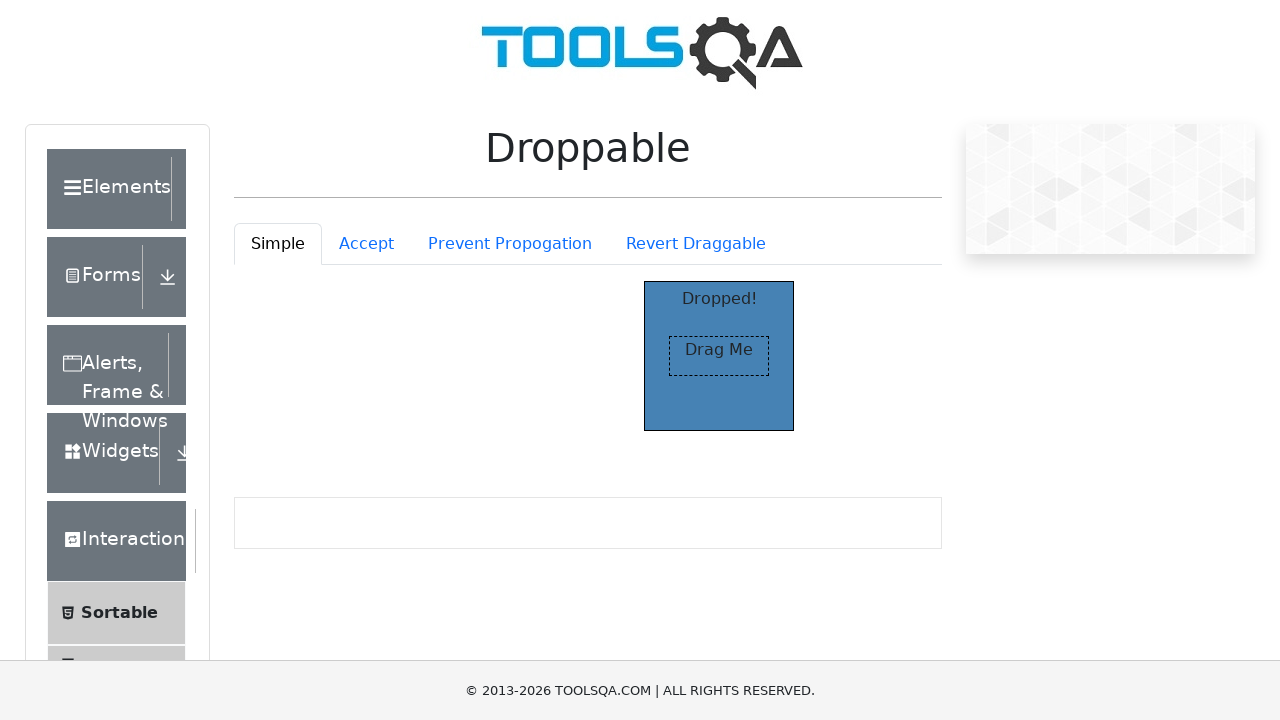